Tests filtering to display all todo items regardless of completion status

Starting URL: https://demo.playwright.dev/todomvc

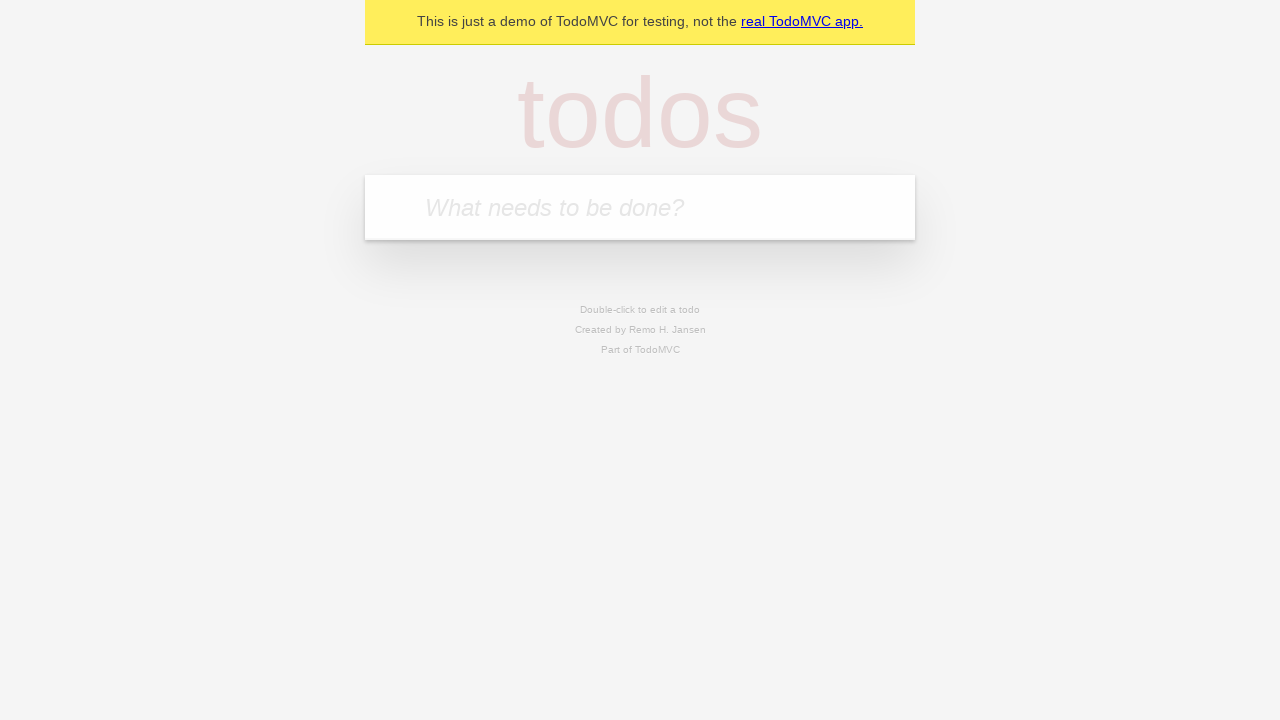

Filled todo input with 'buy some cheese' on internal:attr=[placeholder="What needs to be done?"i]
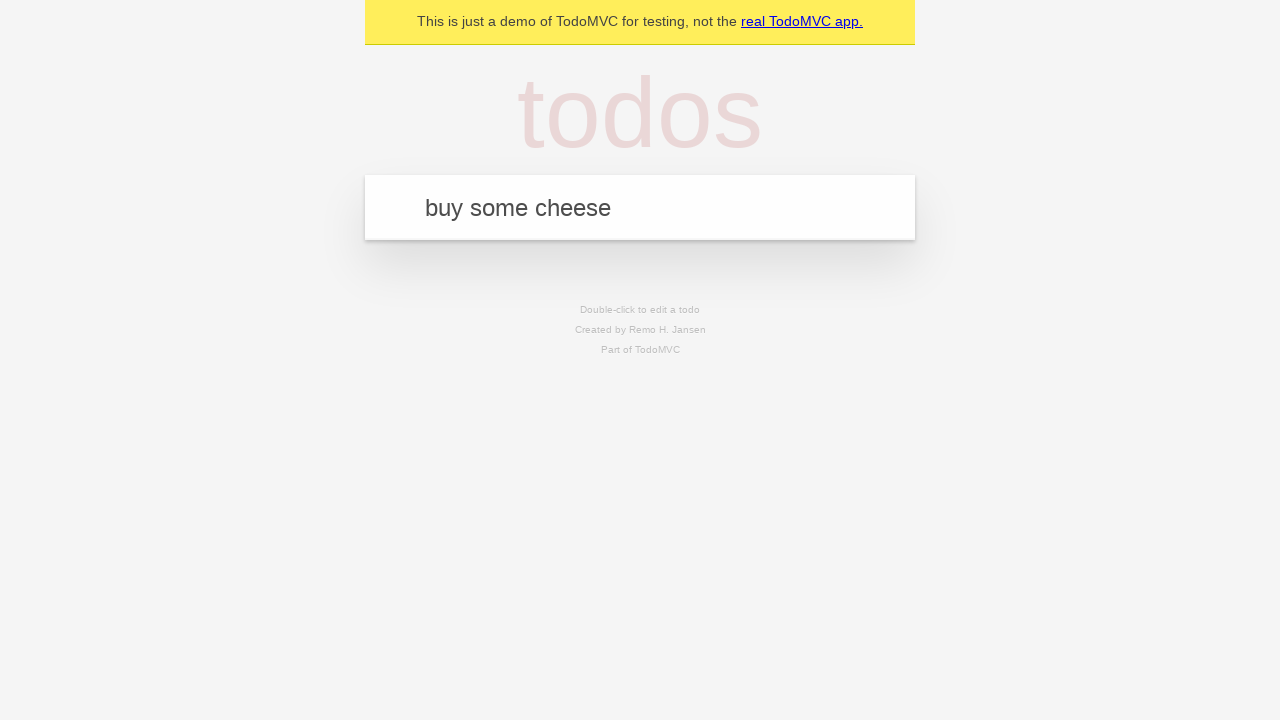

Pressed Enter to create first todo item on internal:attr=[placeholder="What needs to be done?"i]
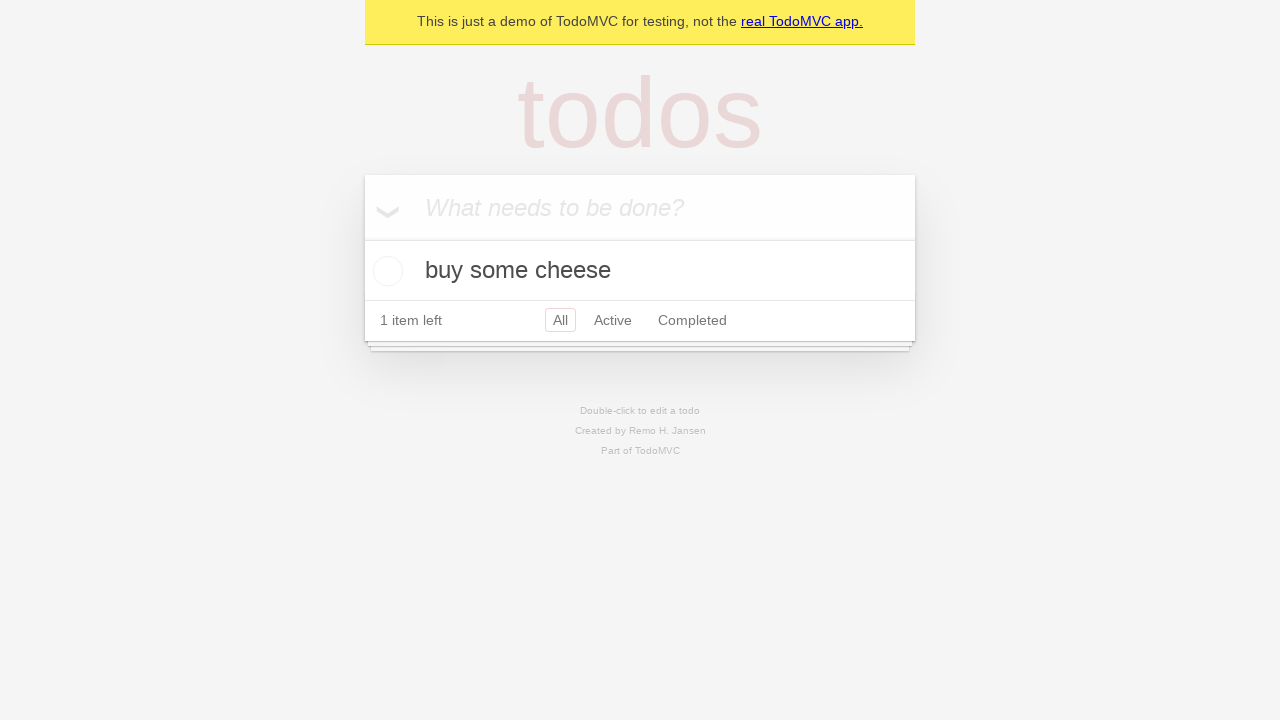

Filled todo input with 'feed the cat' on internal:attr=[placeholder="What needs to be done?"i]
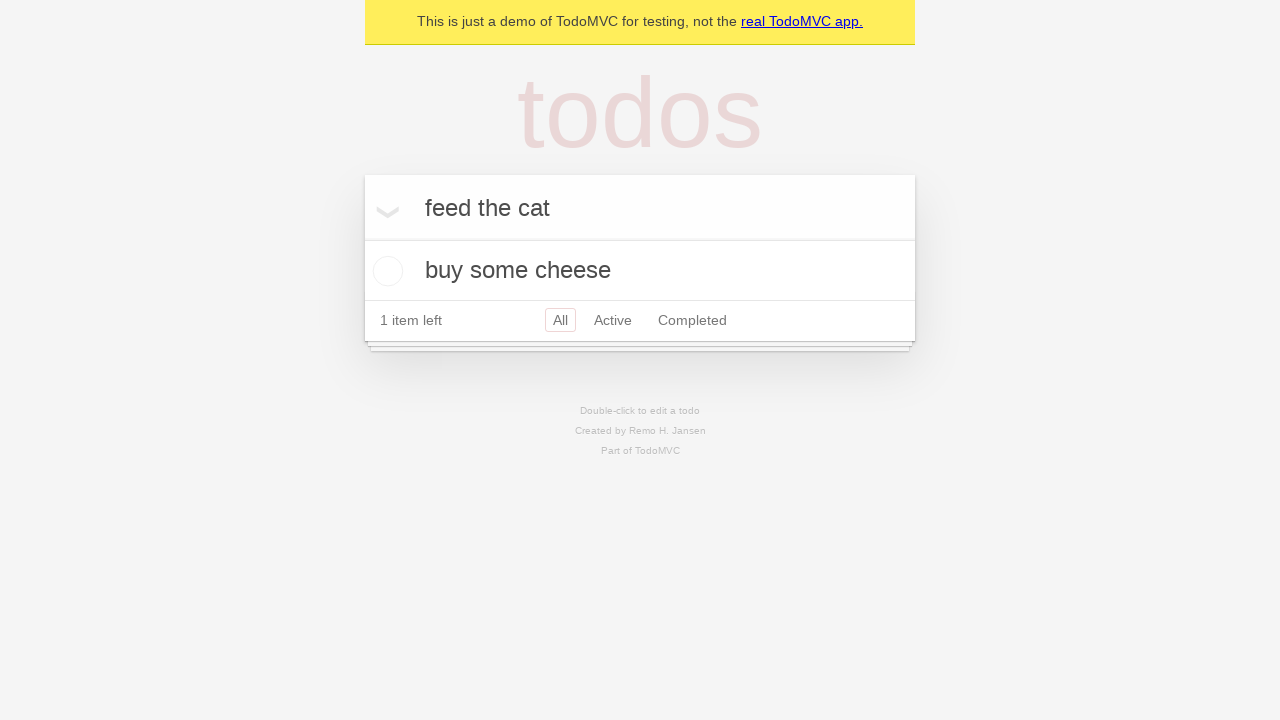

Pressed Enter to create second todo item on internal:attr=[placeholder="What needs to be done?"i]
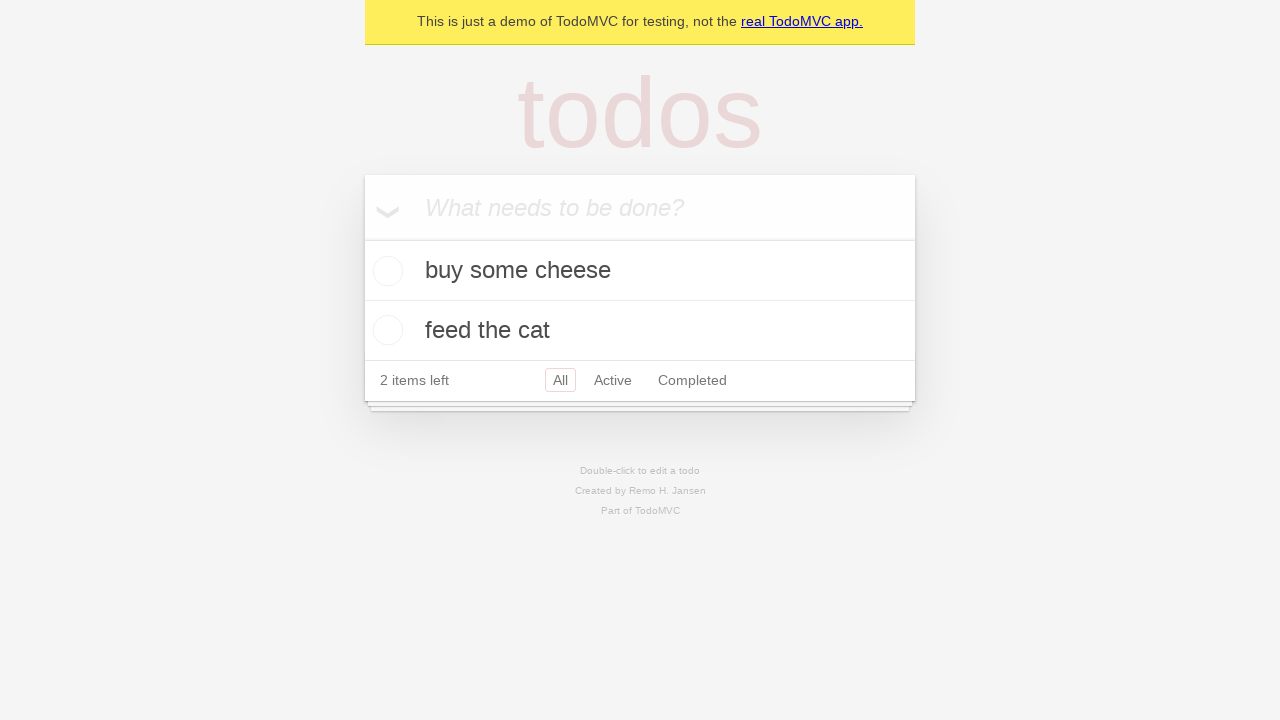

Filled todo input with 'book a doctors appointment' on internal:attr=[placeholder="What needs to be done?"i]
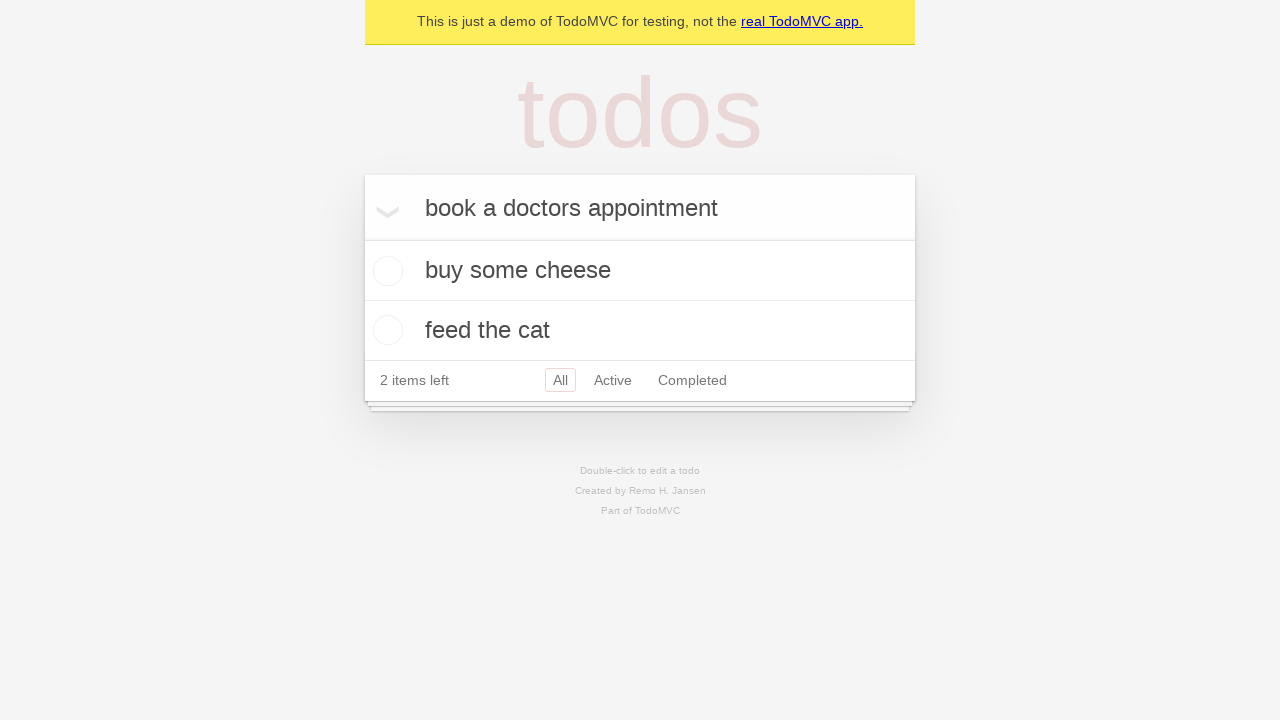

Pressed Enter to create third todo item on internal:attr=[placeholder="What needs to be done?"i]
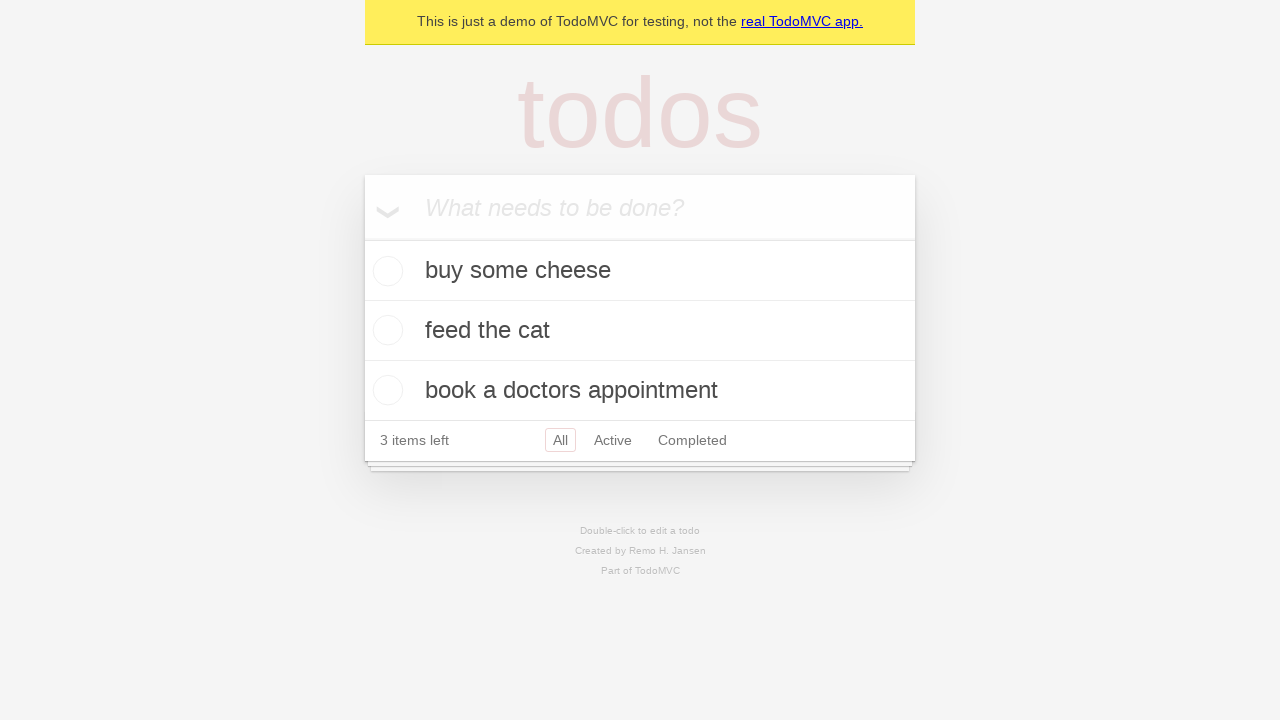

Waited for all three todo items to appear in the DOM
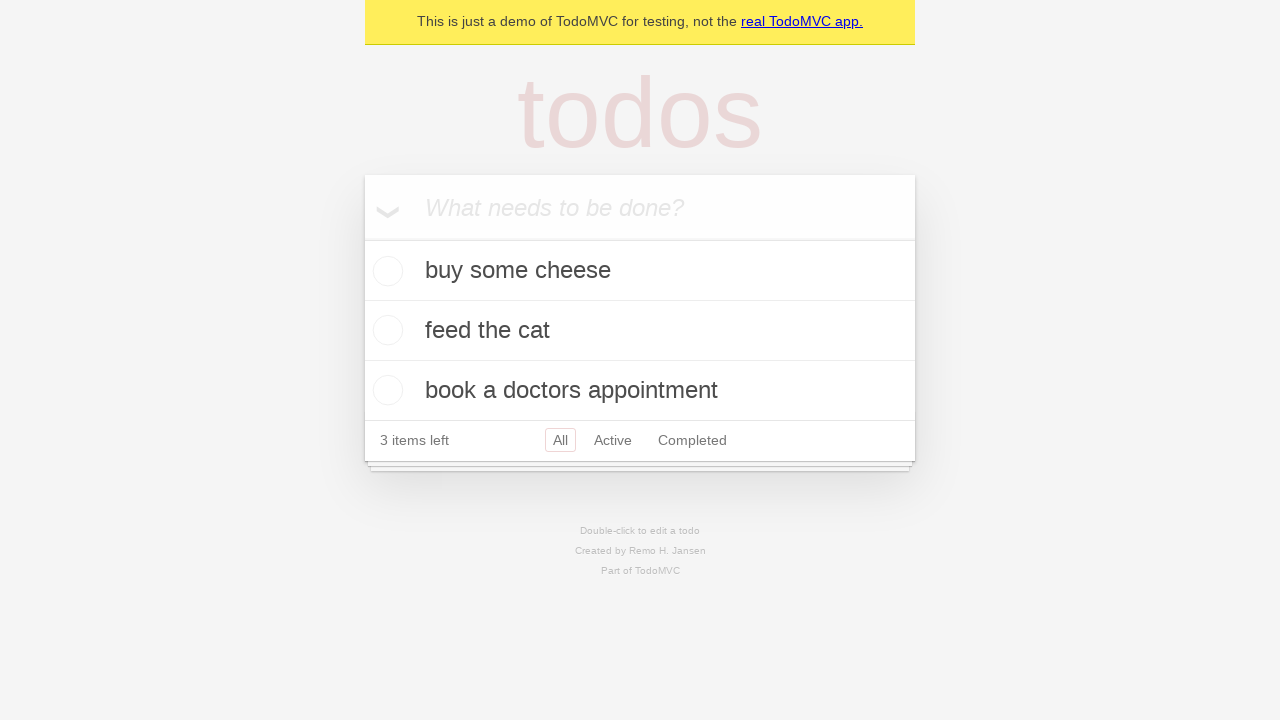

Checked the second todo item to mark it as completed at (385, 330) on internal:testid=[data-testid="todo-item"s] >> nth=1 >> internal:role=checkbox
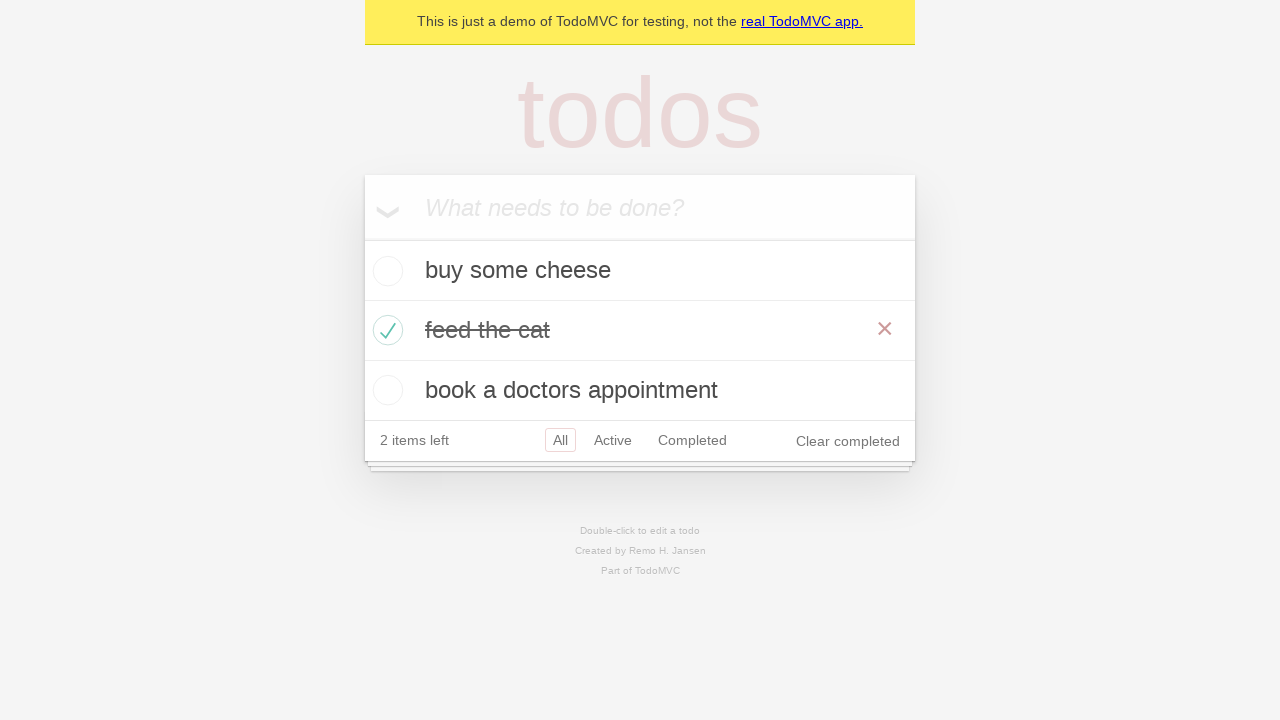

Clicked the 'Active' filter link to display only active todos at (613, 440) on internal:role=link[name="Active"i]
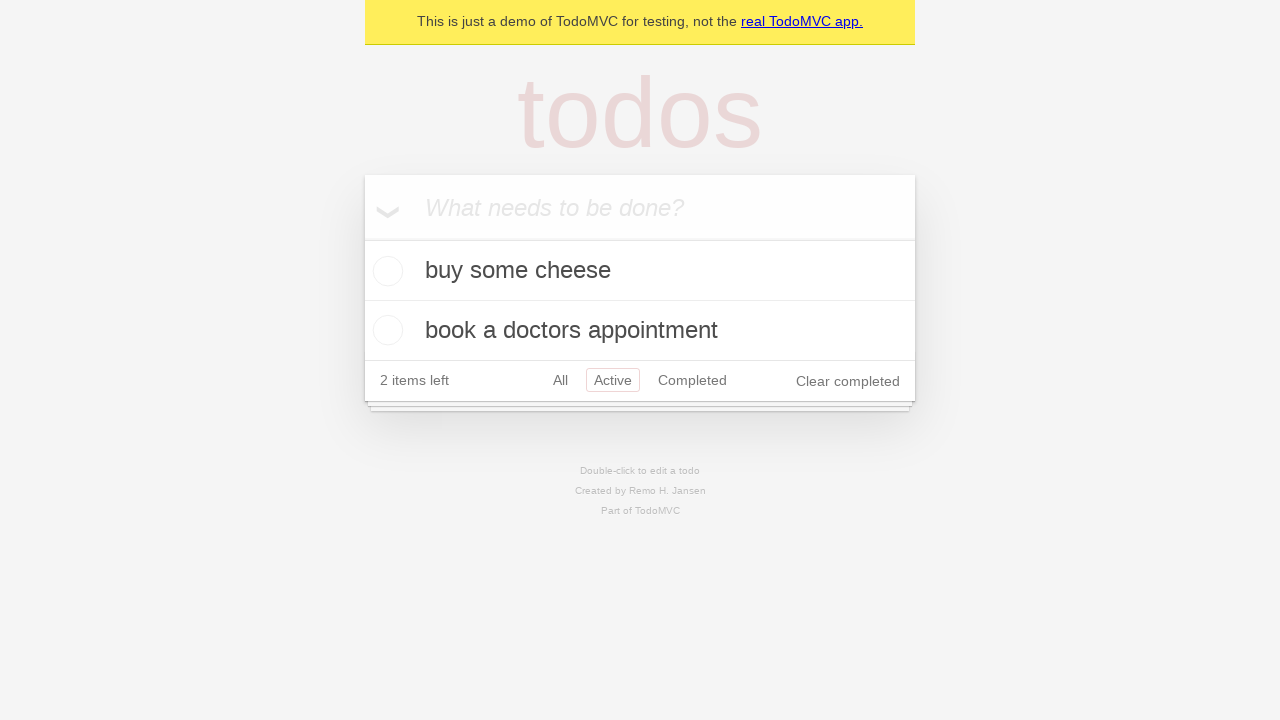

Clicked the 'Completed' filter link to display only completed todos at (692, 380) on internal:role=link[name="Completed"i]
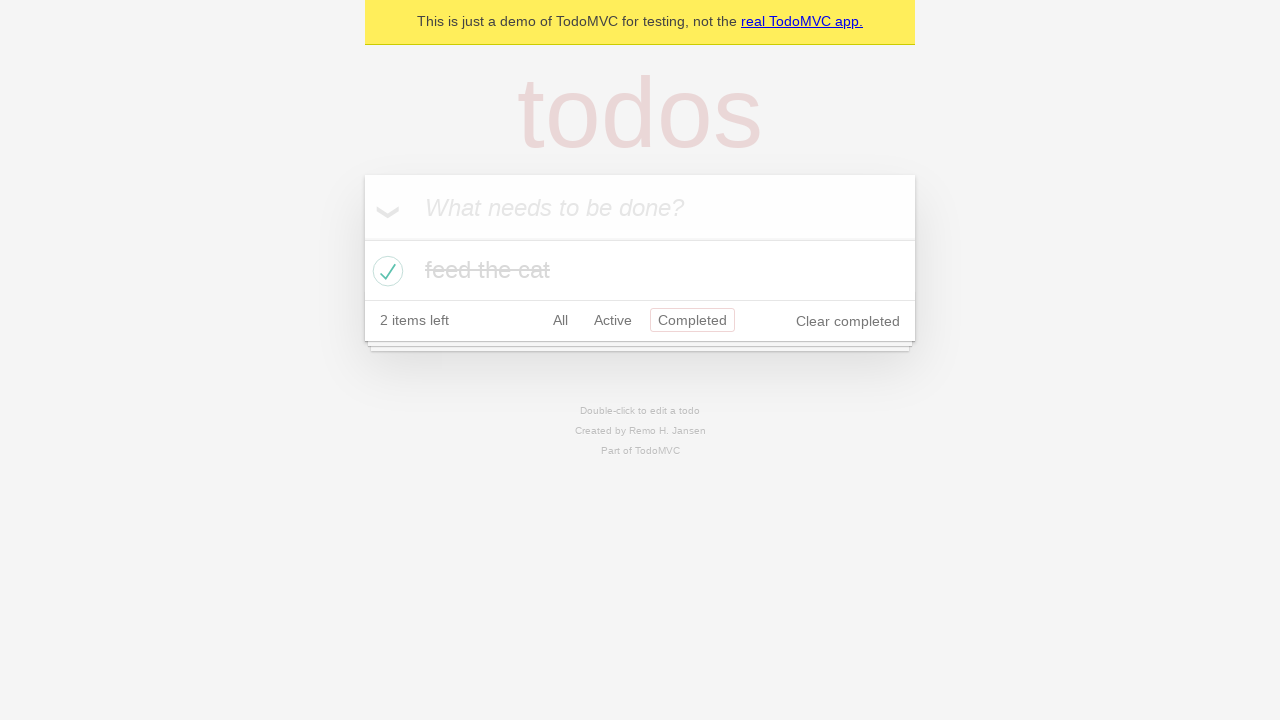

Clicked the 'All' filter link to display all todo items at (560, 320) on internal:role=link[name="All"i]
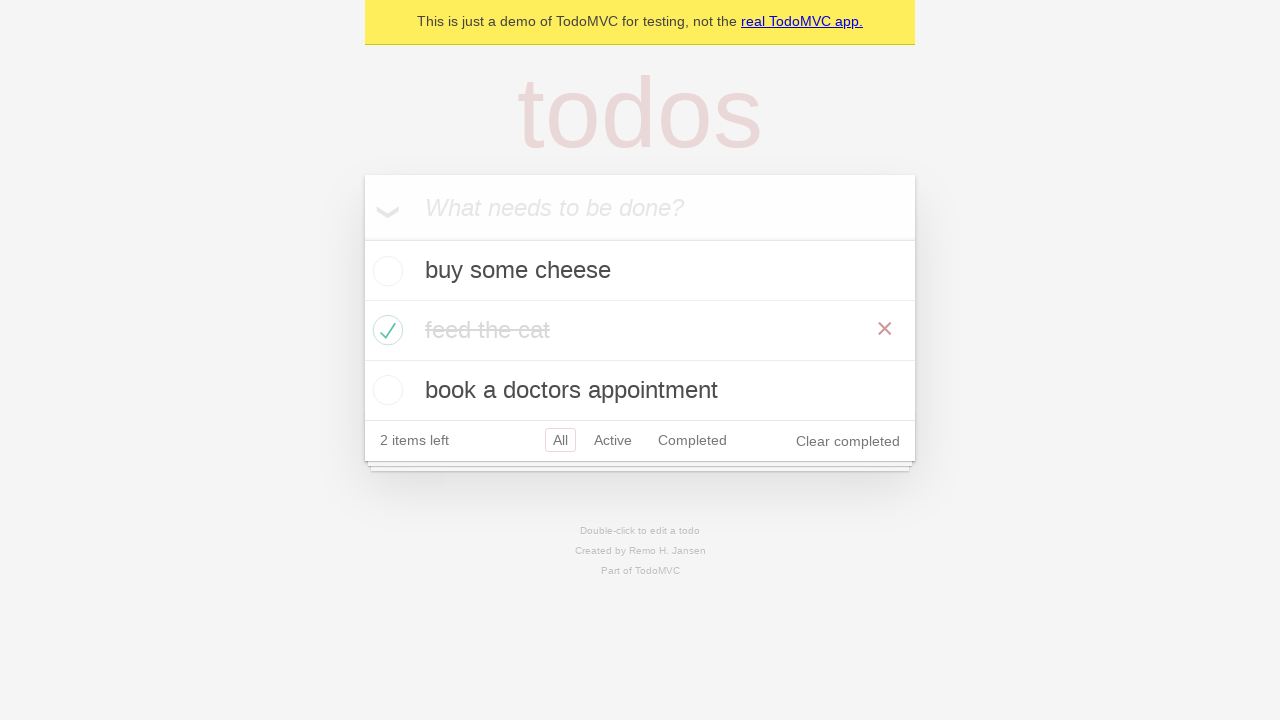

Waited for all three todo items to be displayed after clicking 'All' filter
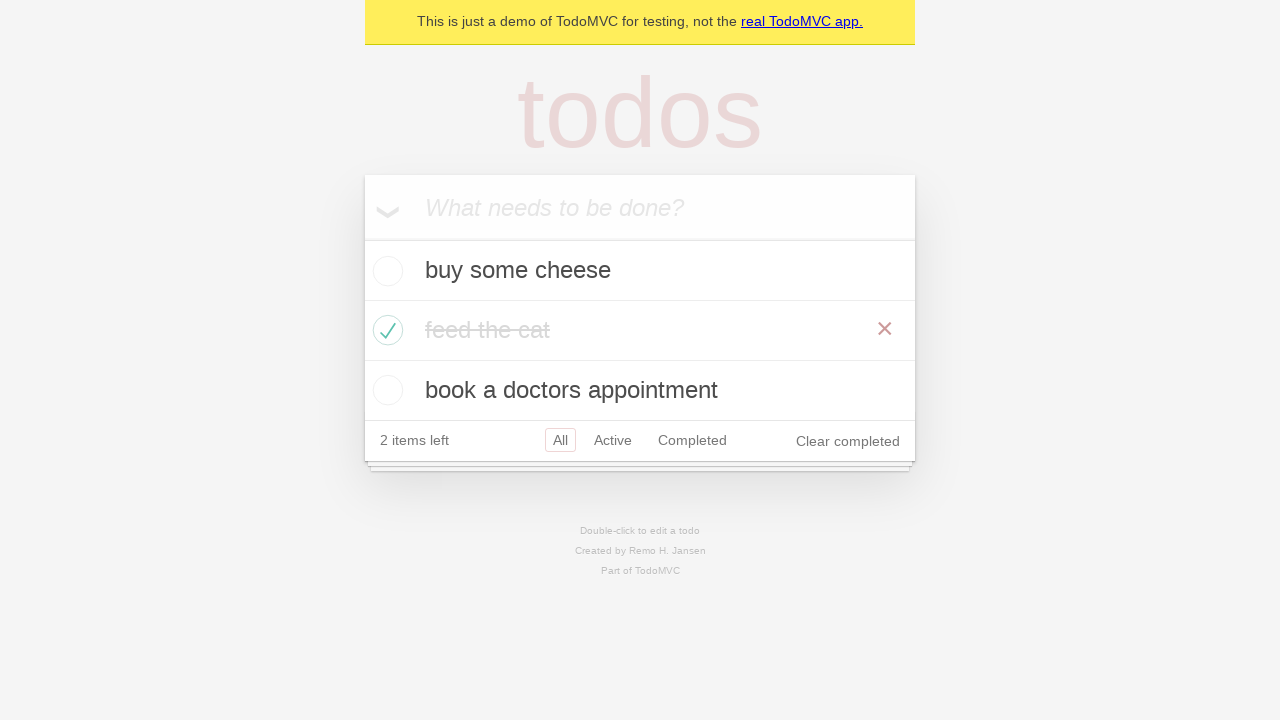

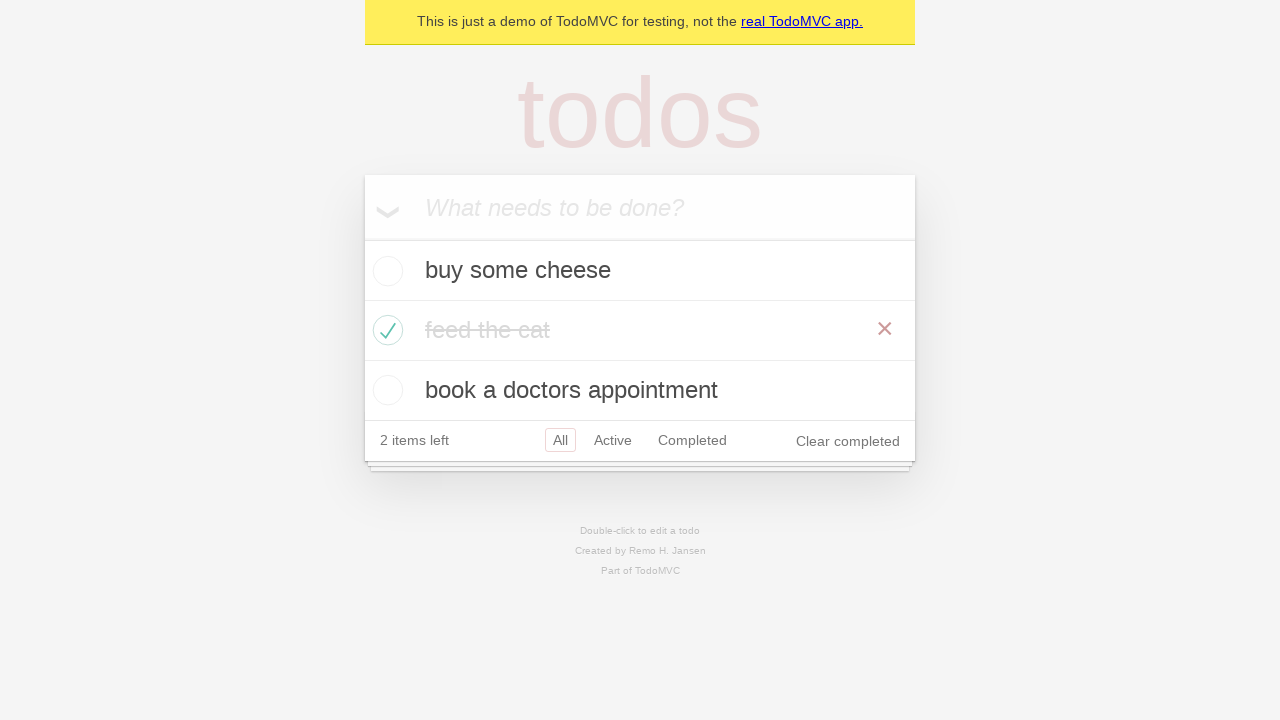